Waits for a price to drop to $100, then books and solves a mathematical captcha by calculating a logarithmic expression

Starting URL: http://suninjuly.github.io/explicit_wait2.html

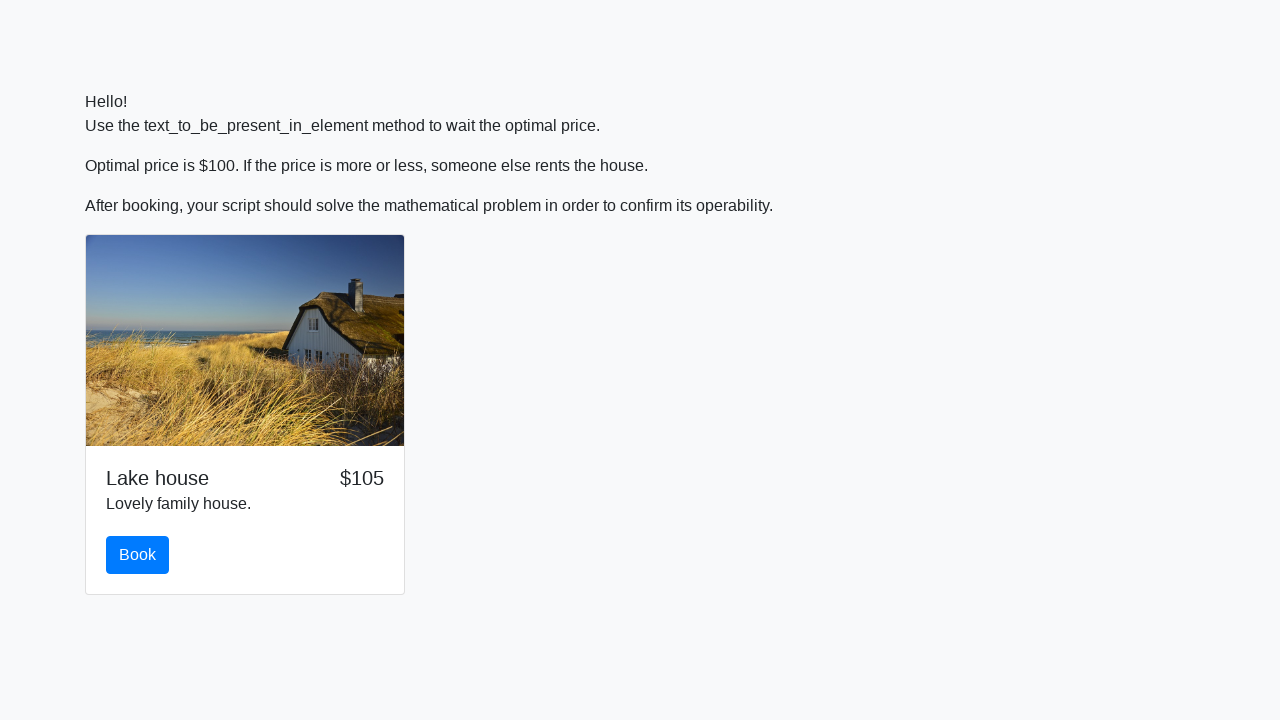

Waited for price to drop to $100
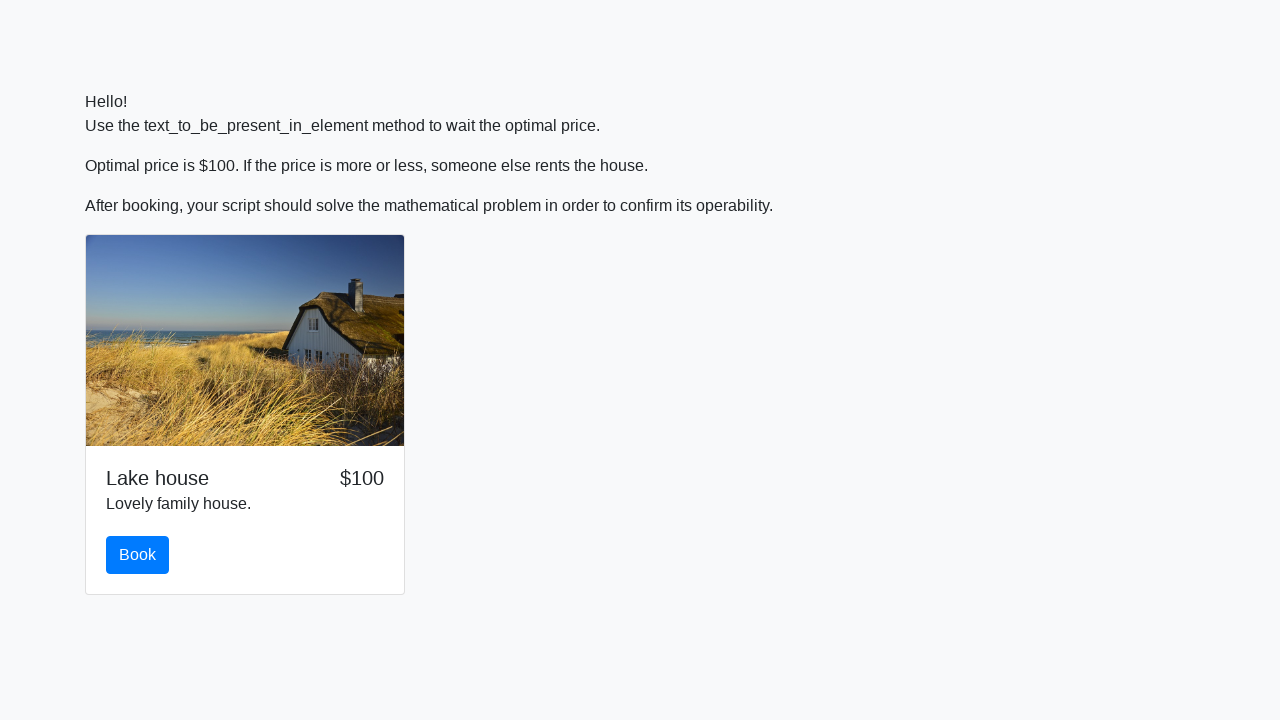

Clicked the book button at (138, 555) on #book
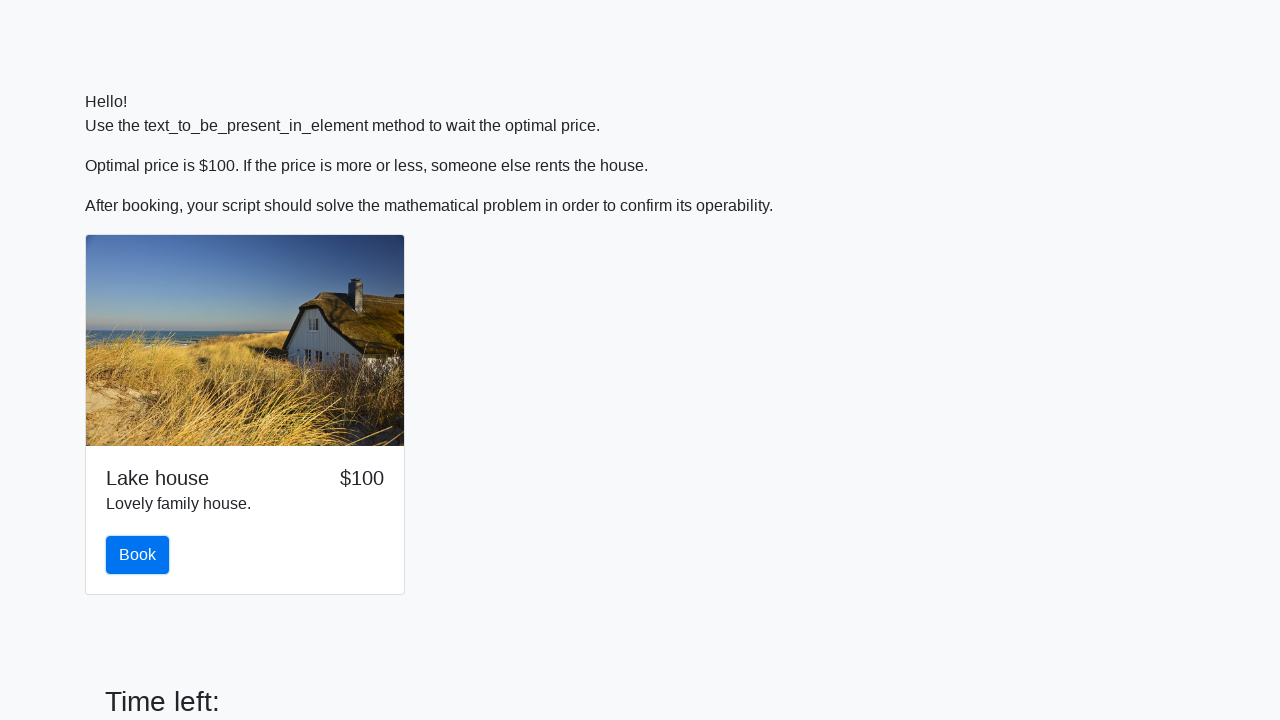

Retrieved the value for mathematical calculation
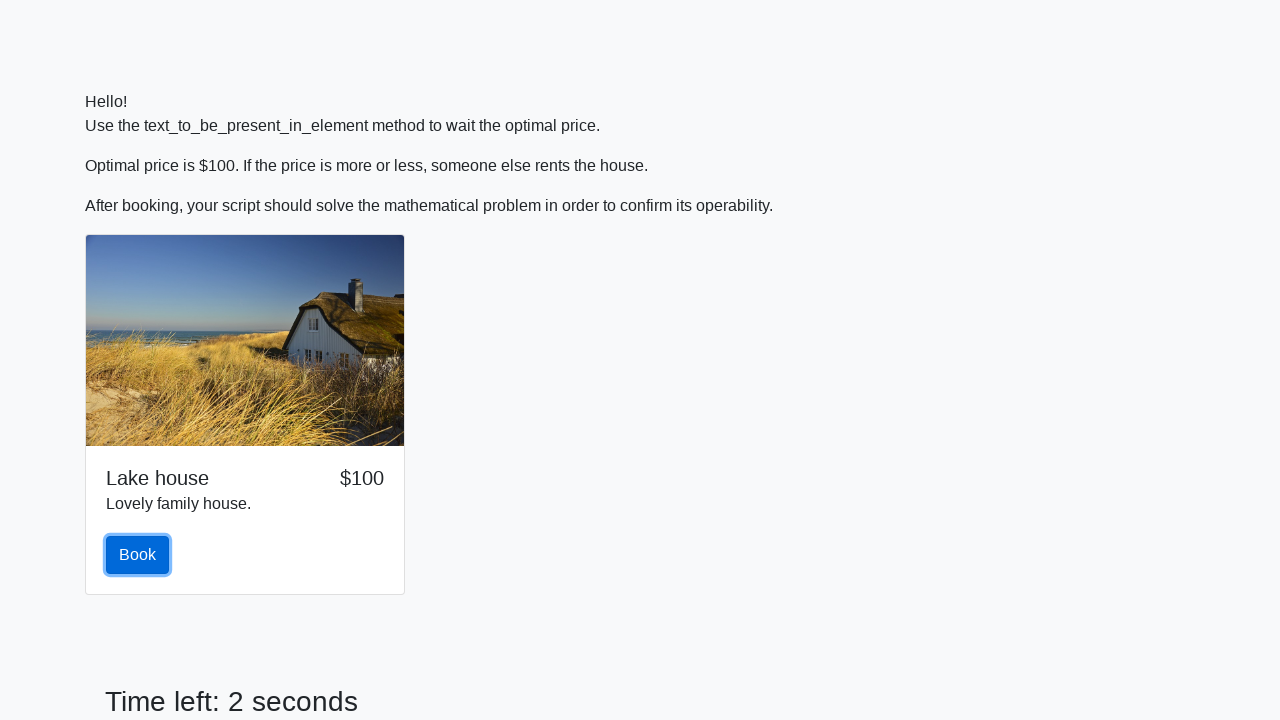

Calculated logarithmic expression result: 2.4592214954945826
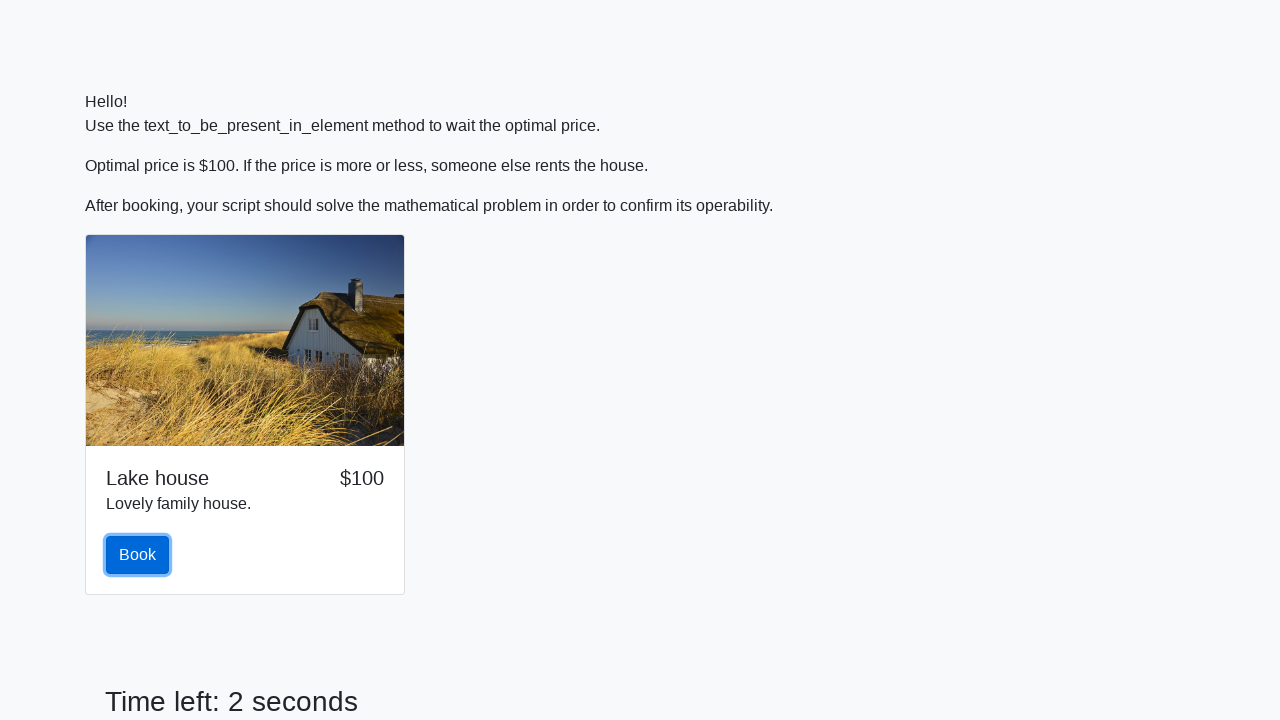

Filled in the calculated answer on #answer
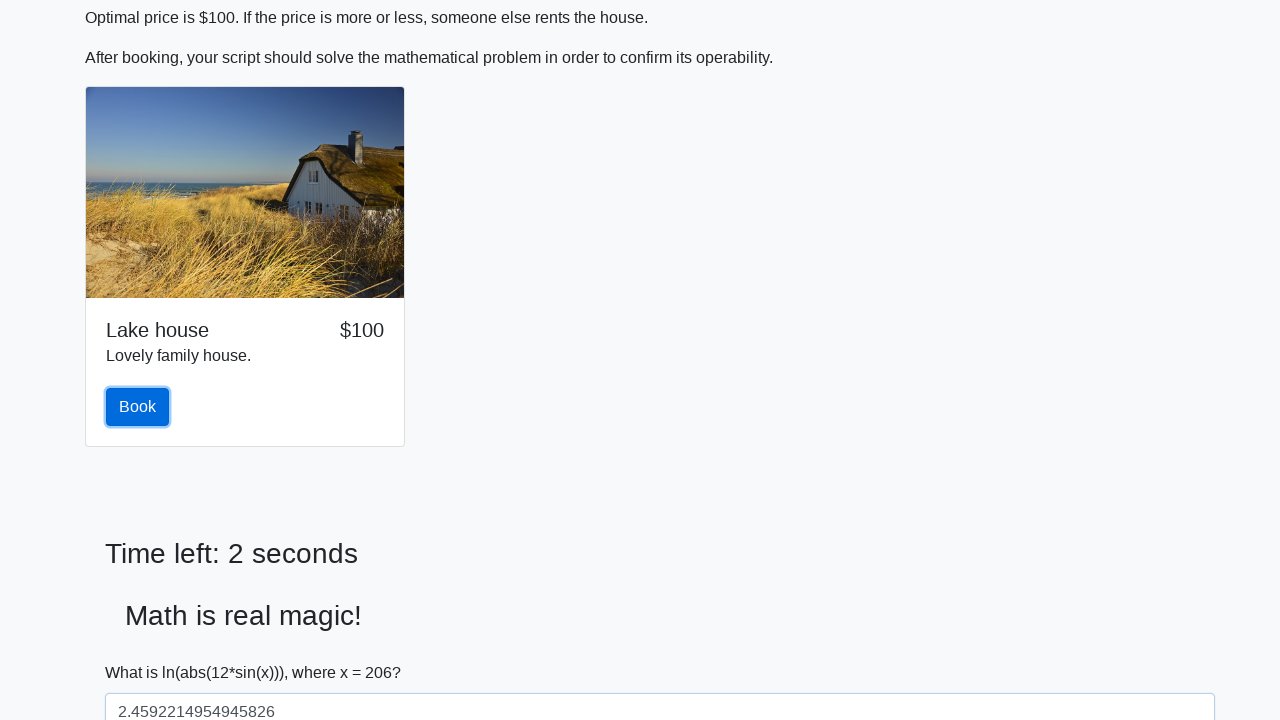

Clicked the solve button to submit the answer at (143, 651) on #solve
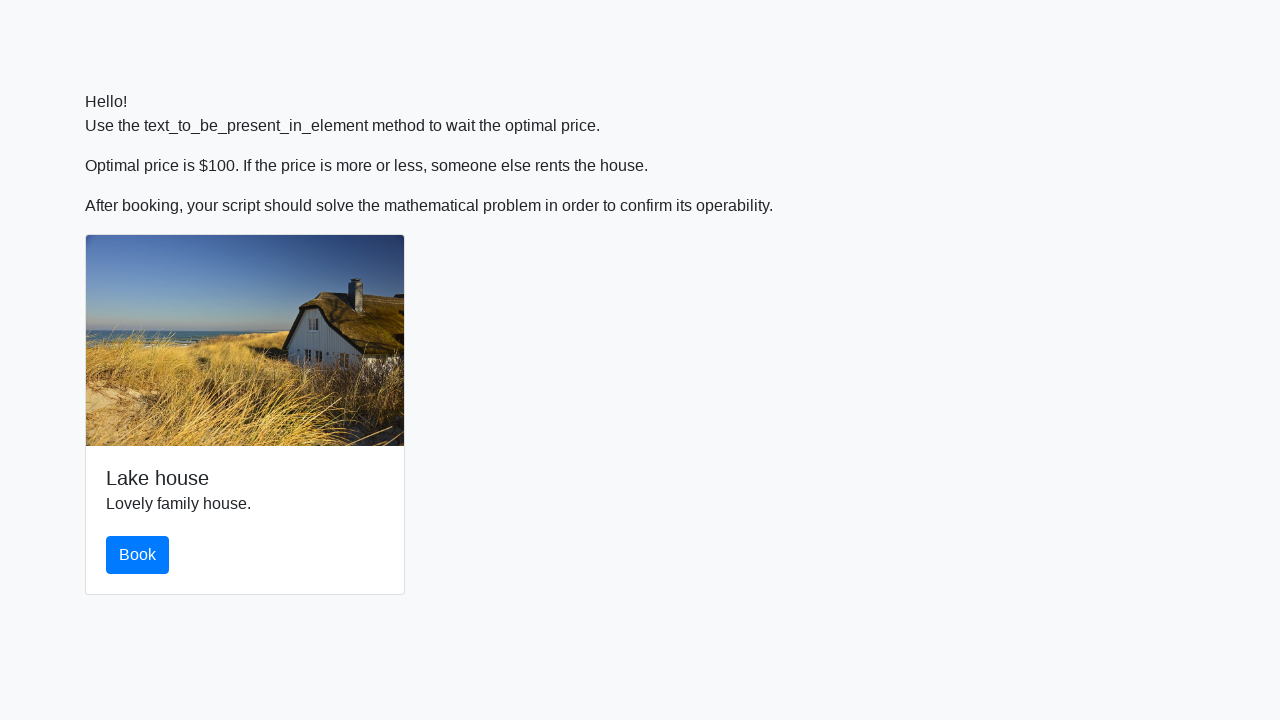

Waited for result to display
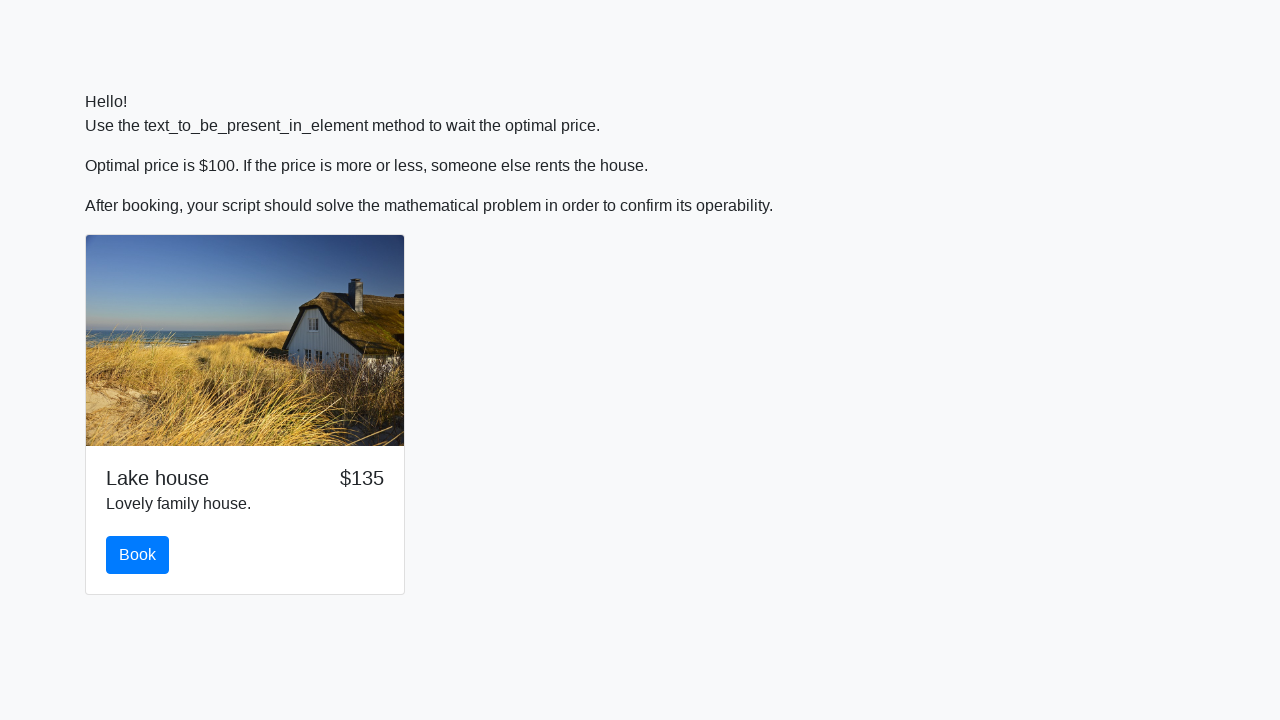

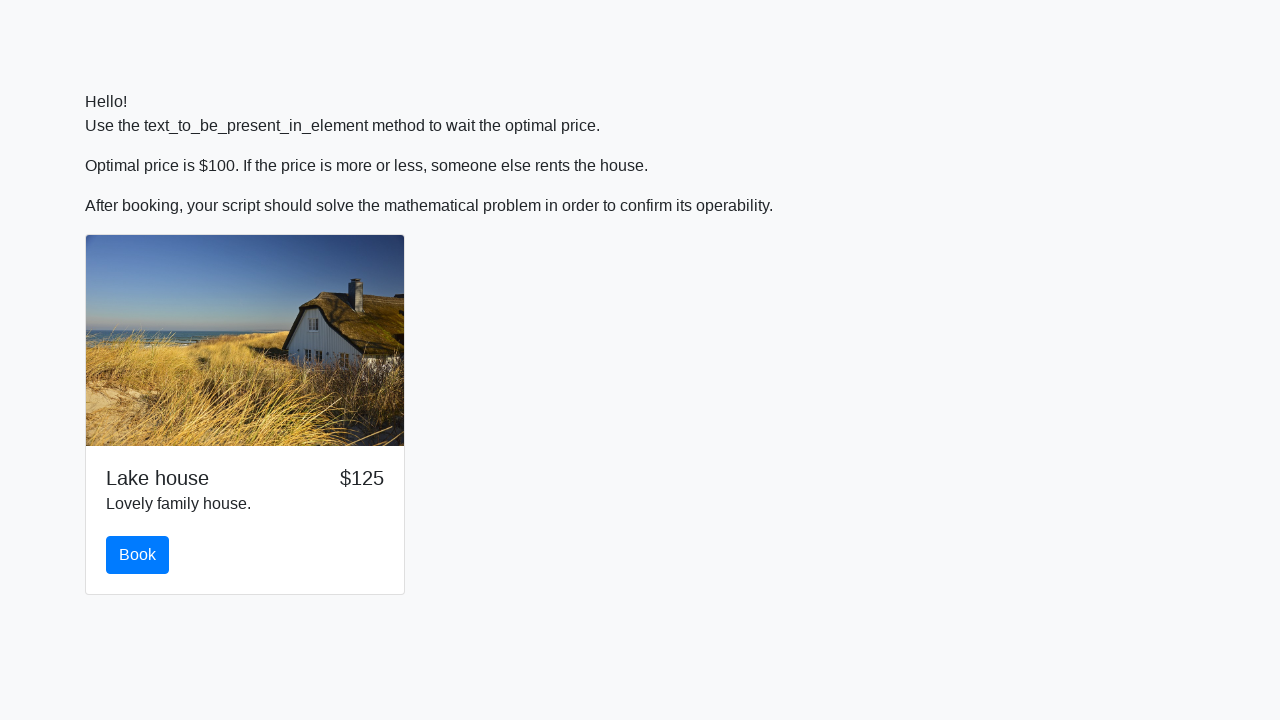